Tests a simple form by filling in first name, last name, city, and country fields, then clicking the submit button.

Starting URL: http://suninjuly.github.io/simple_form_find_task.html

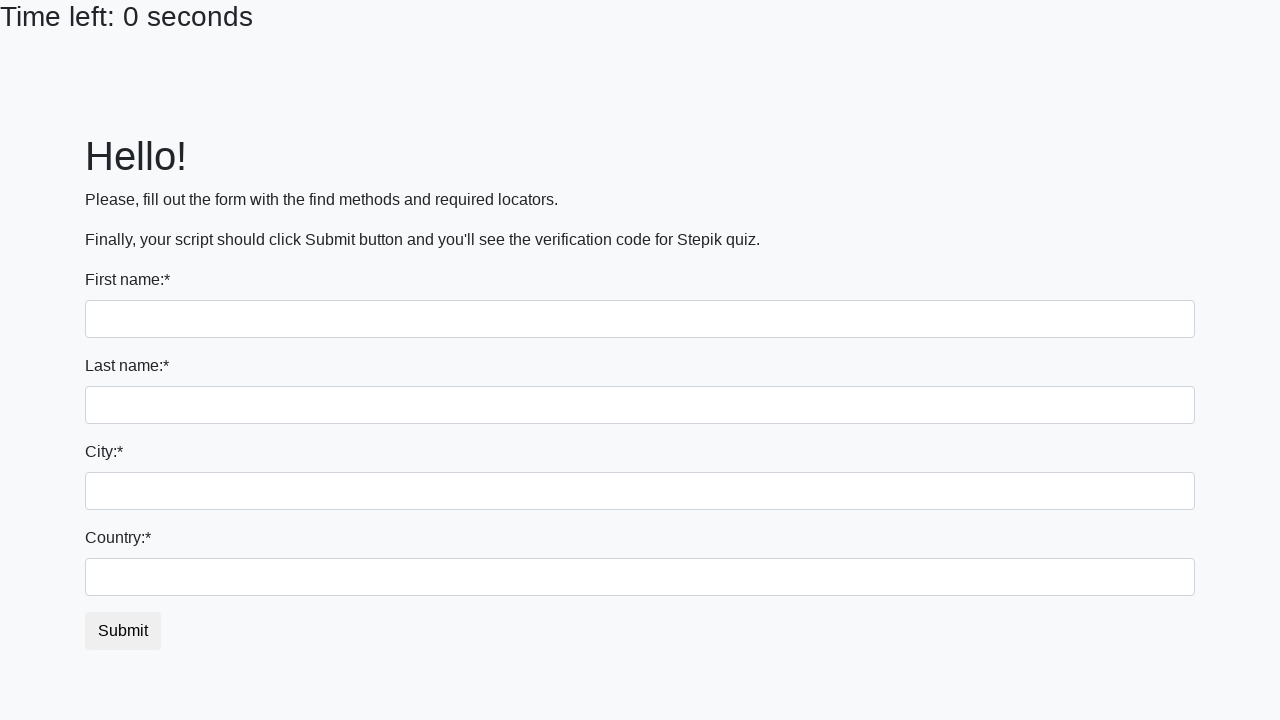

Filled first name field with 'Vardas' on input[name='first_name']
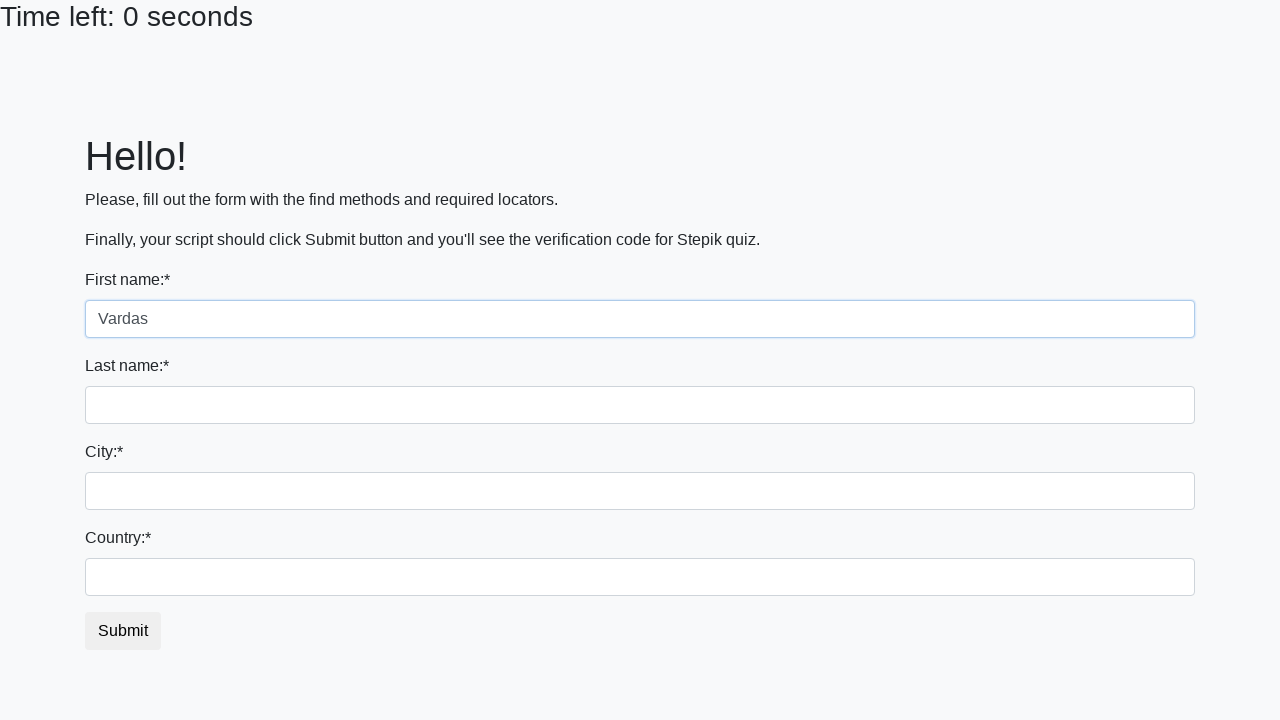

Filled last name field with 'Pavarde' on input[name='last_name']
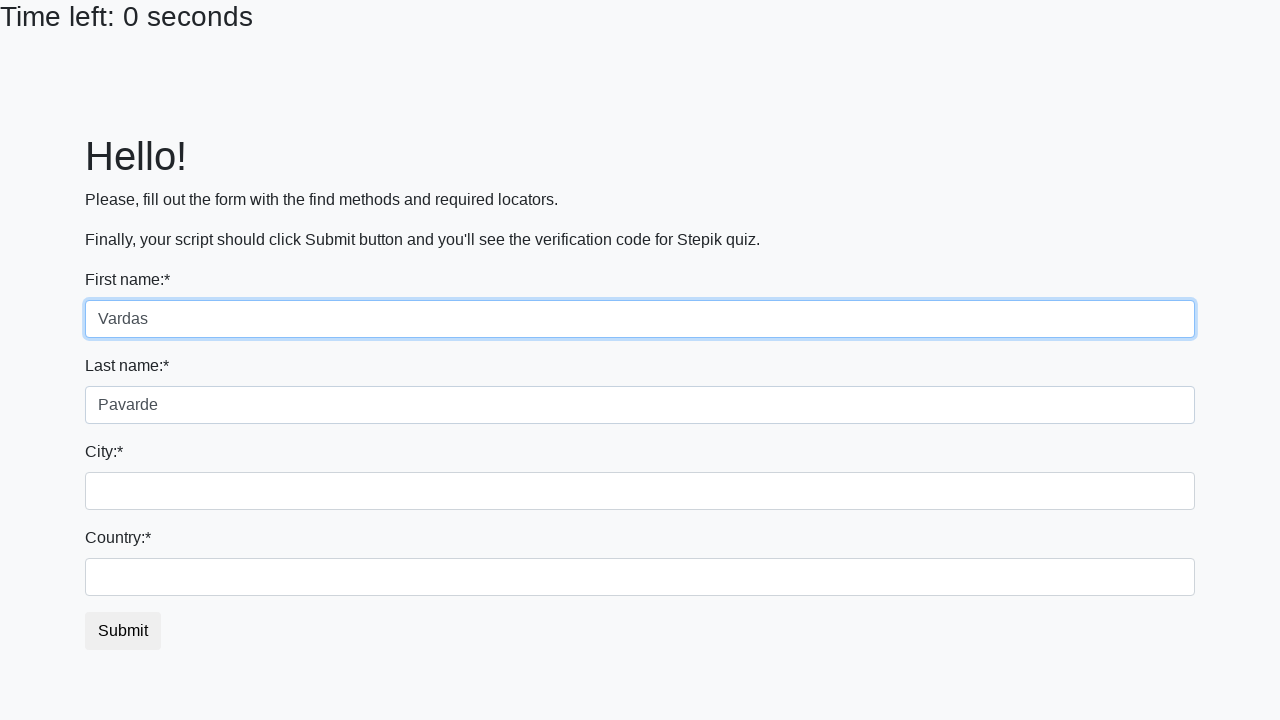

Filled city field with 'Vilnius' on .city
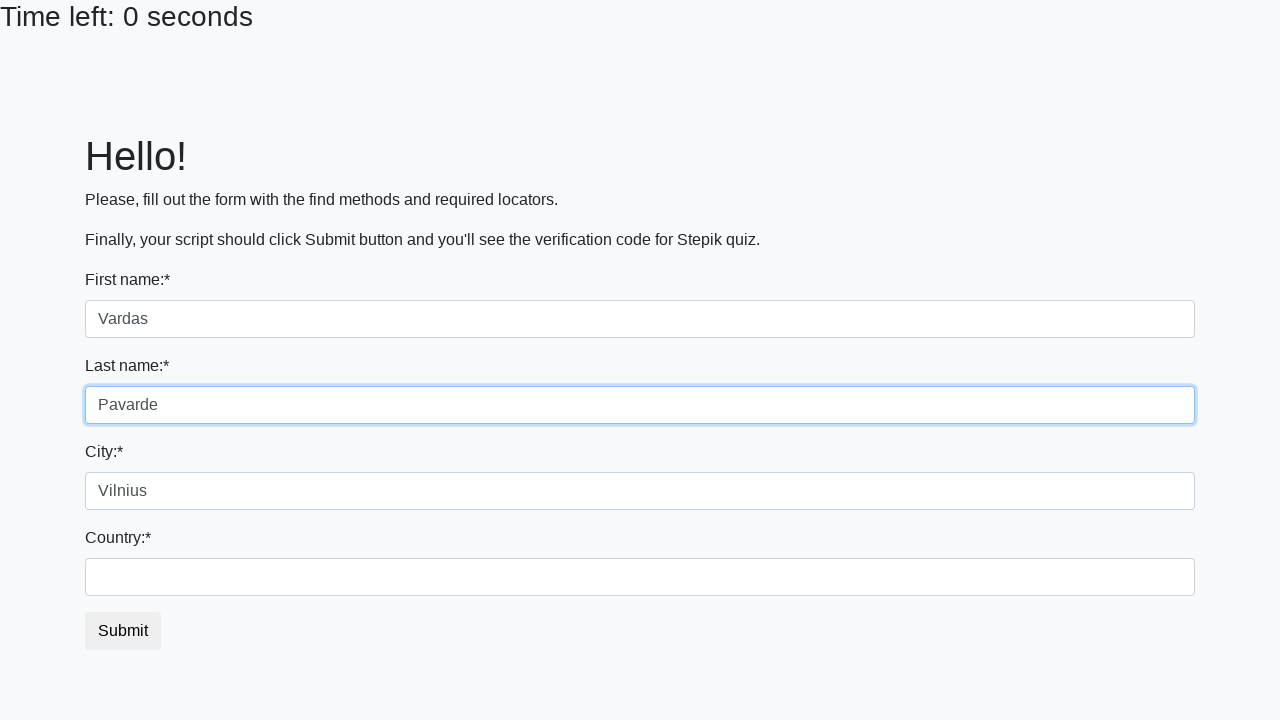

Filled country field with 'Lithuania' on #country
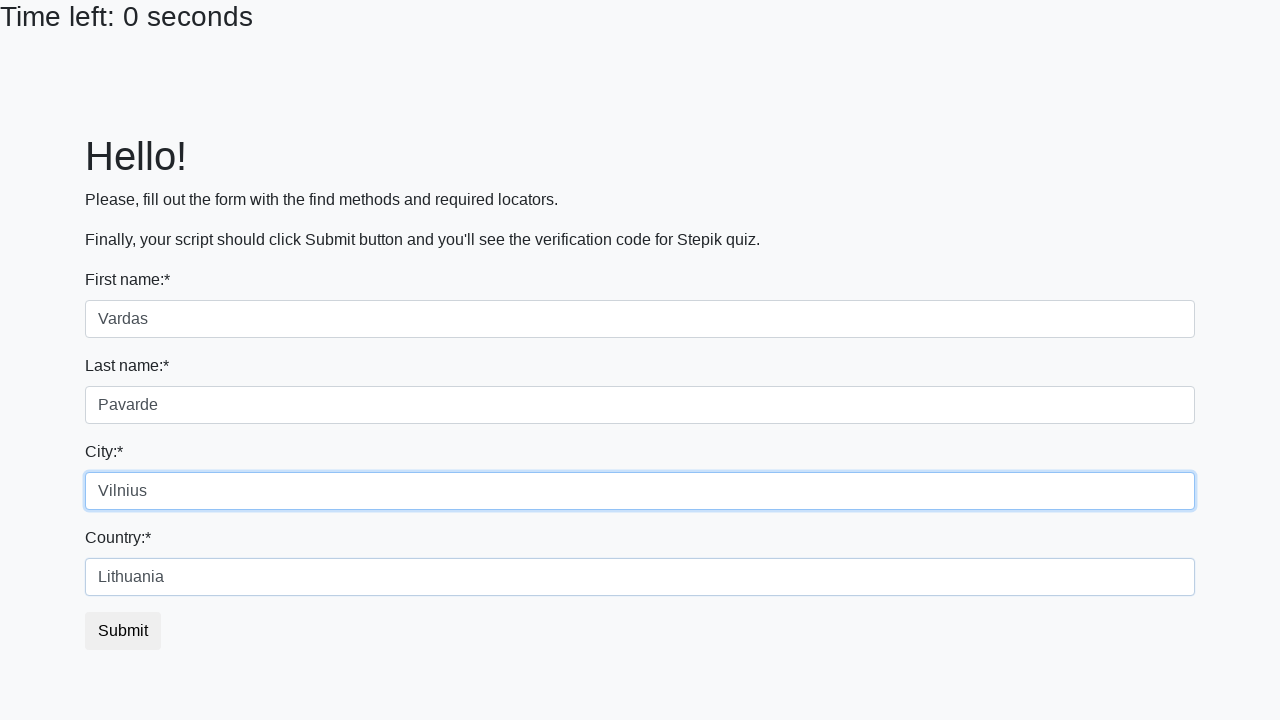

Clicked submit button to submit the form at (123, 631) on #submit_button
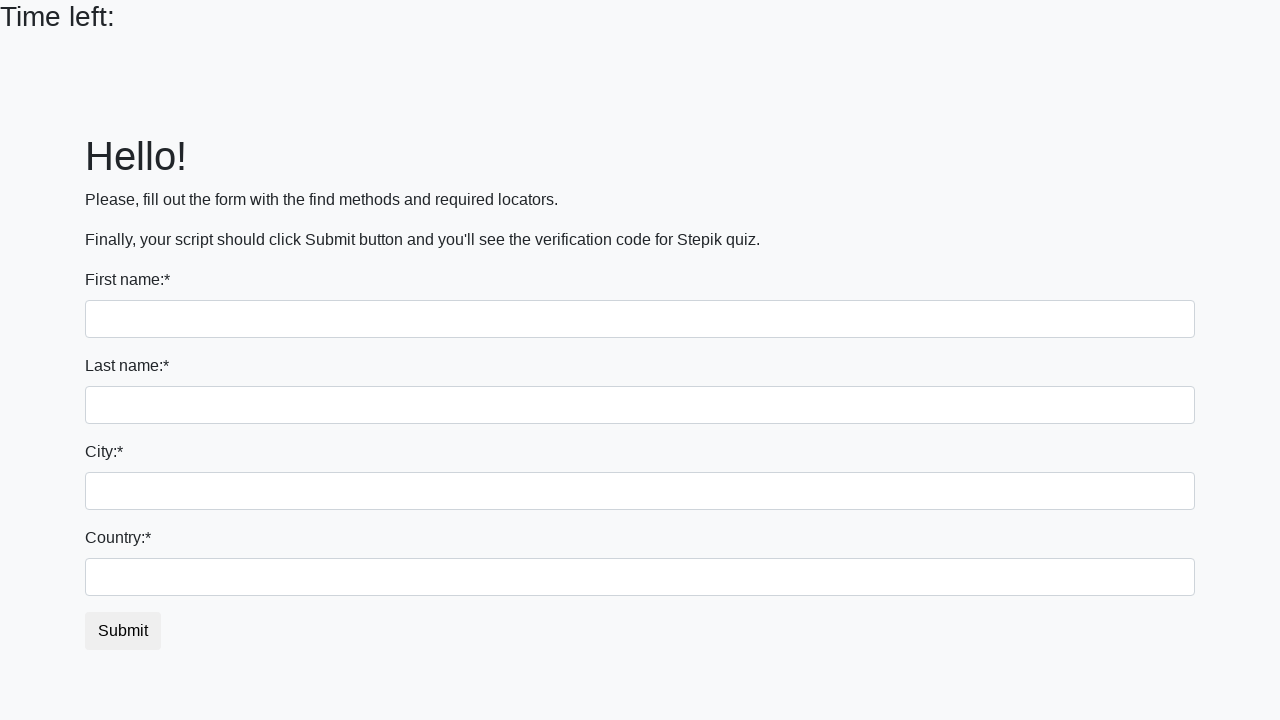

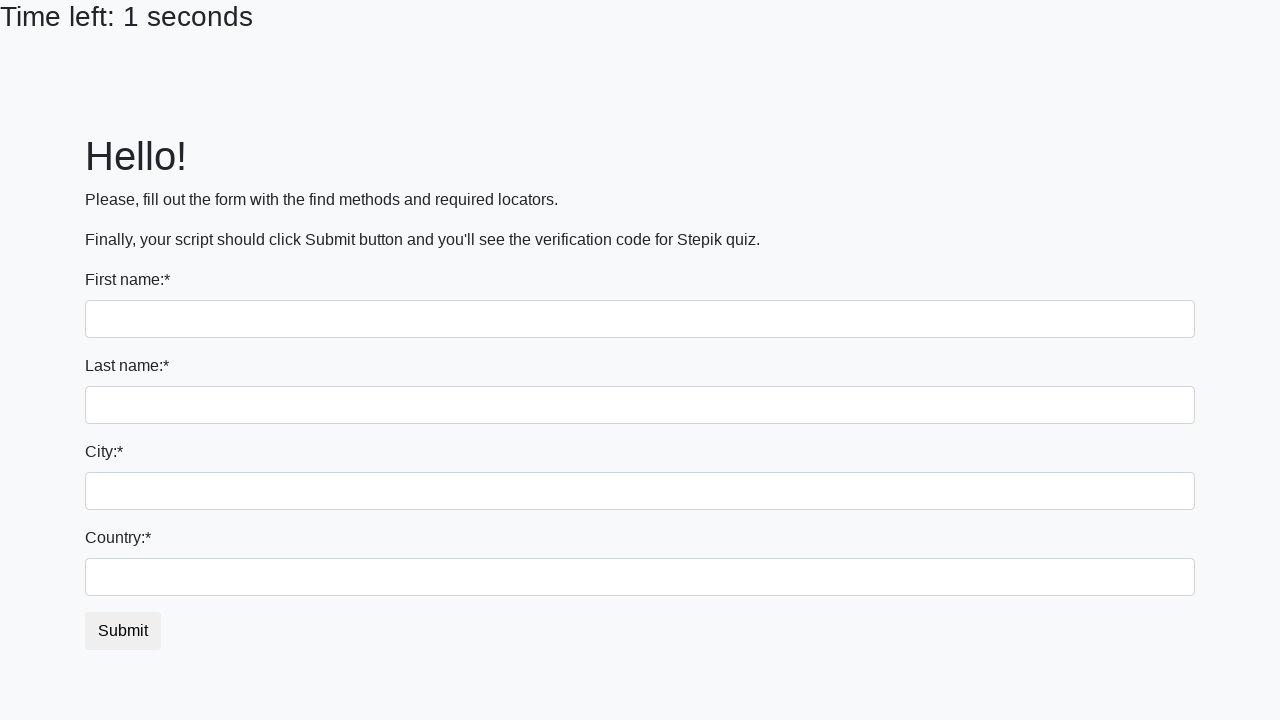